Sets up console log monitoring and navigates to an e-commerce site to capture browser console output

Starting URL: https://ecommerce-playground.lambdatest.io

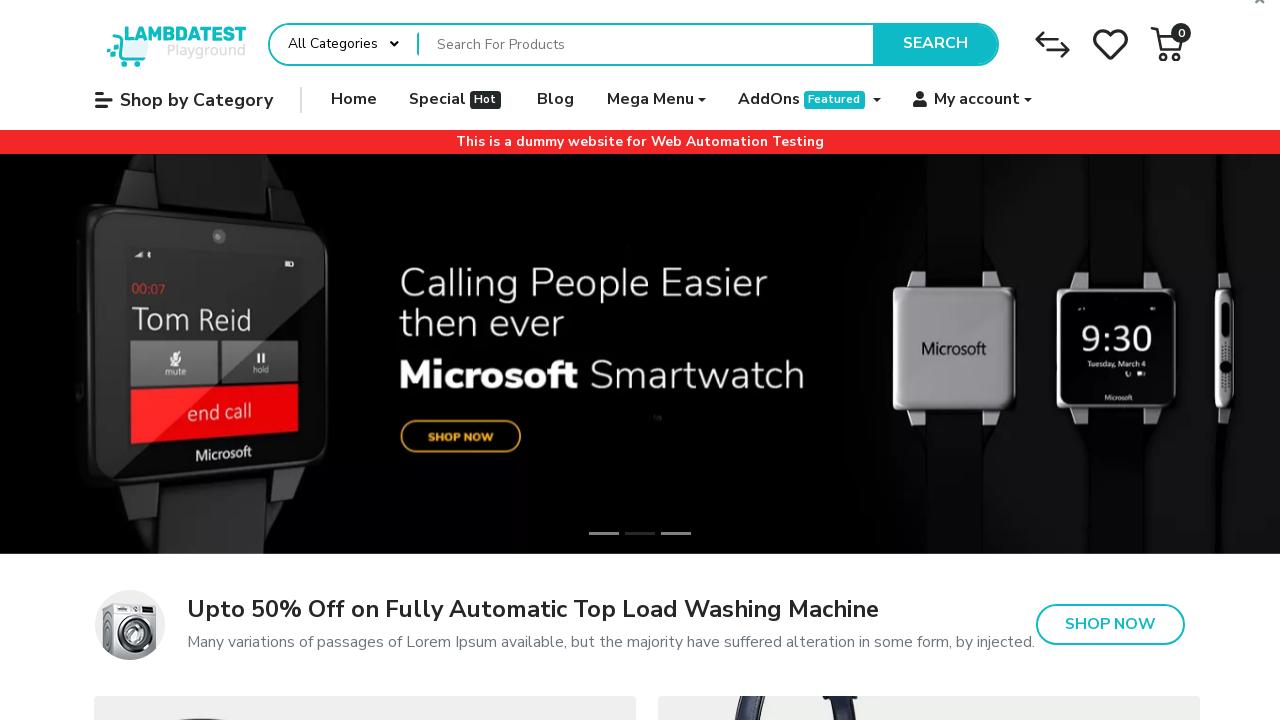

Set up console log listener to capture browser console messages
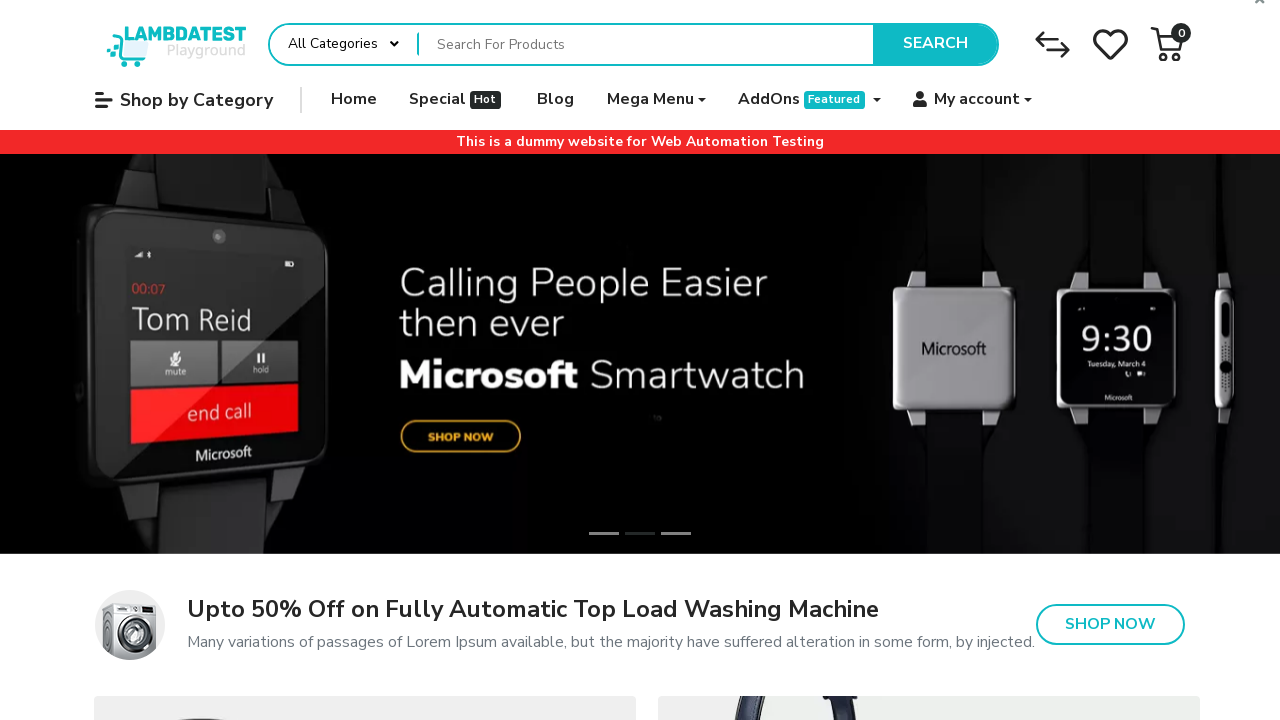

Navigated to e-commerce playground site
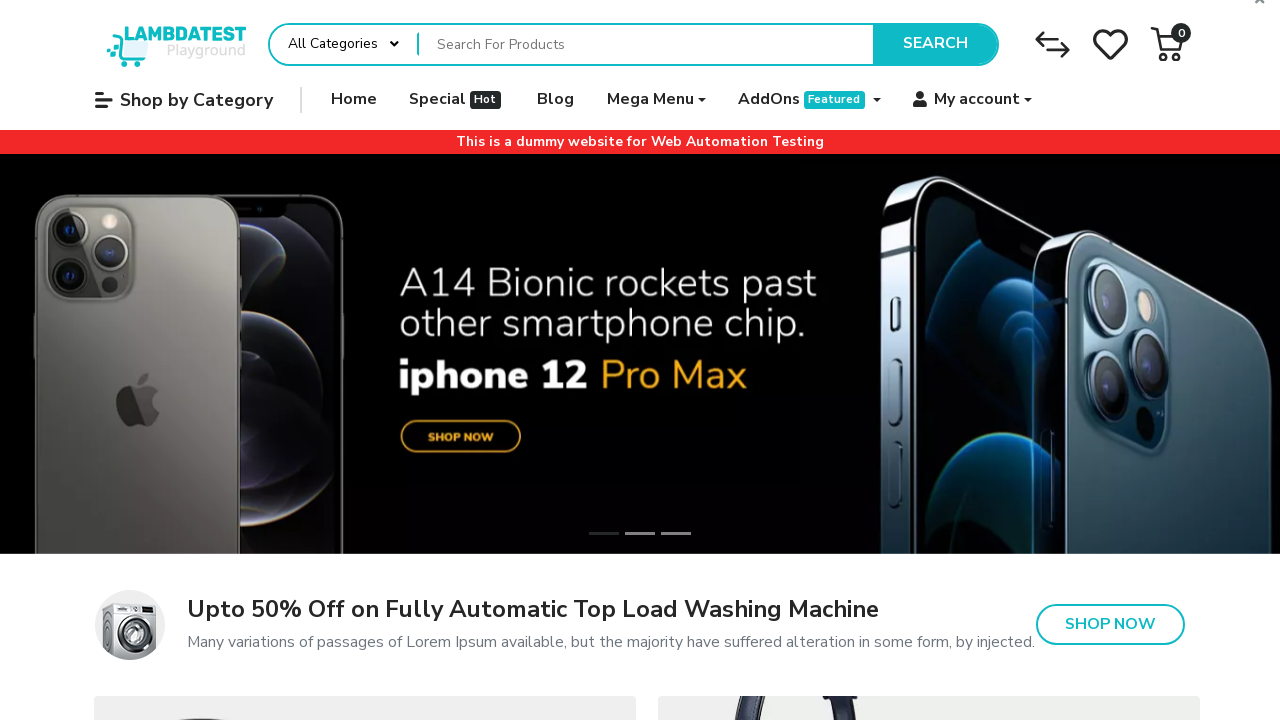

Page fully loaded and network idle
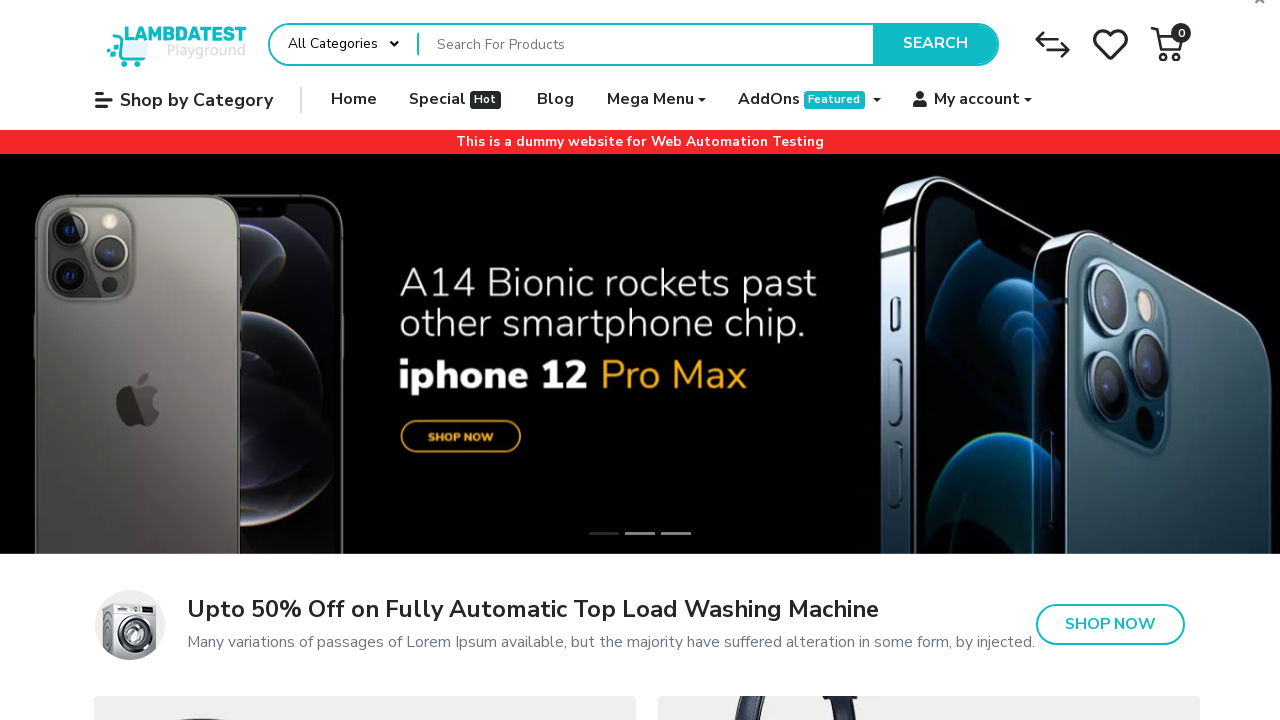

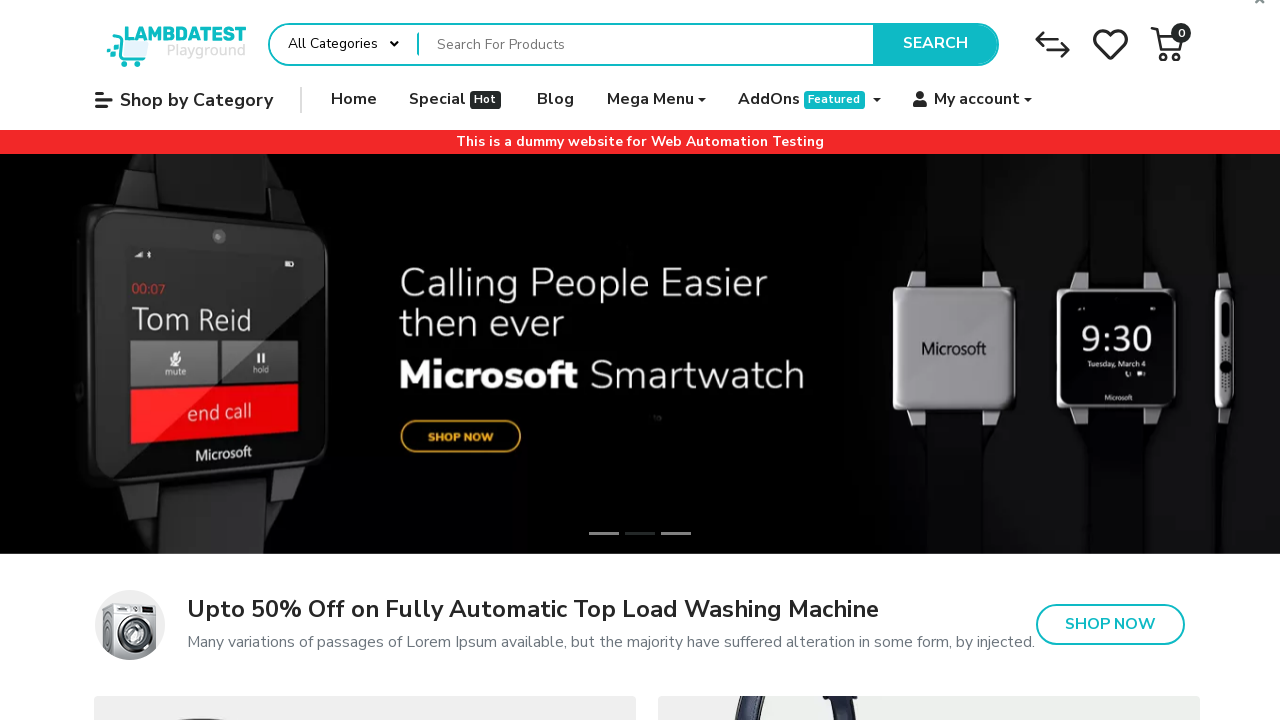